Tests a text input form by filling a textarea field and submitting the form

Starting URL: https://suninjuly.github.io/text_input_task.html

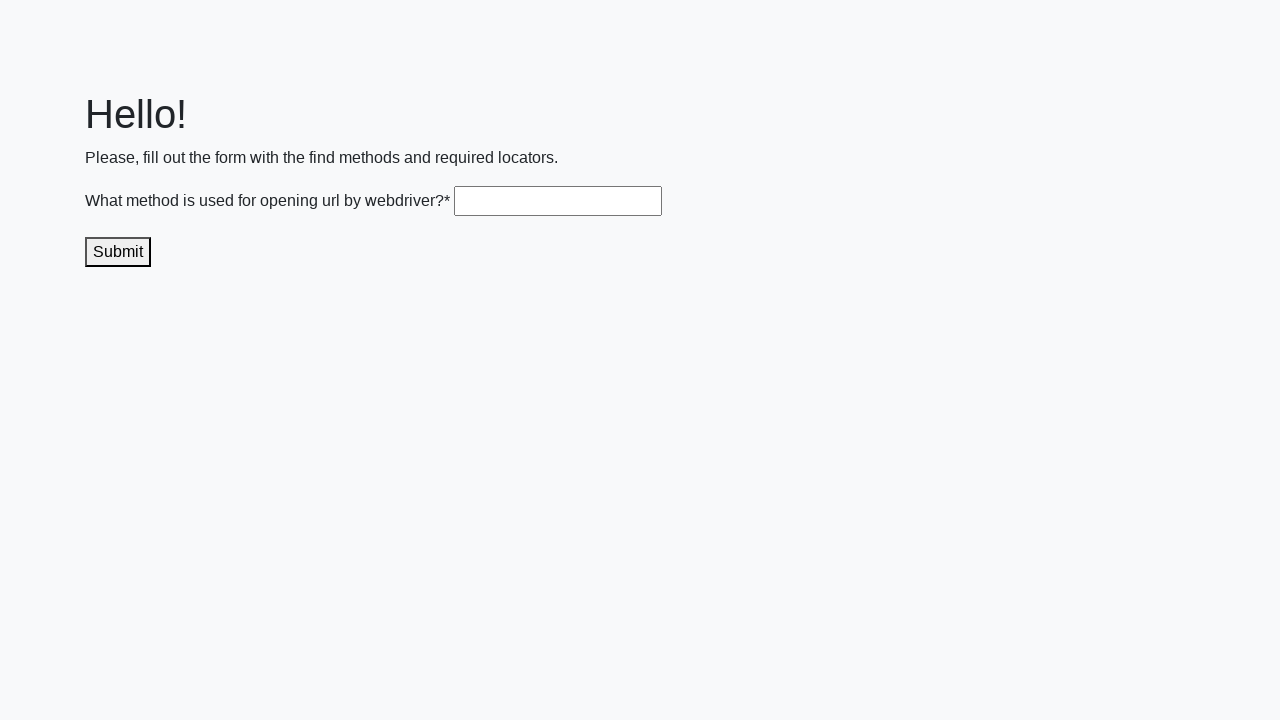

Filled textarea field with 'input-text' on .textarea
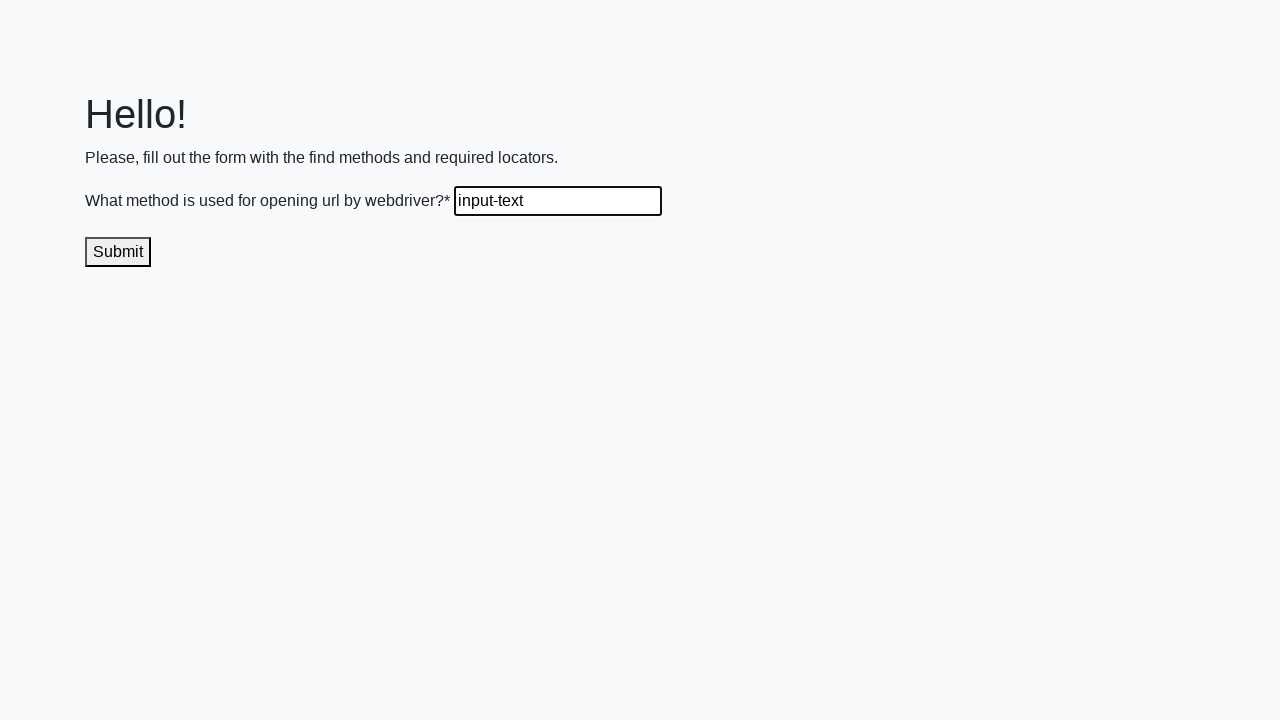

Clicked submit button to submit form at (118, 252) on .submit-submission
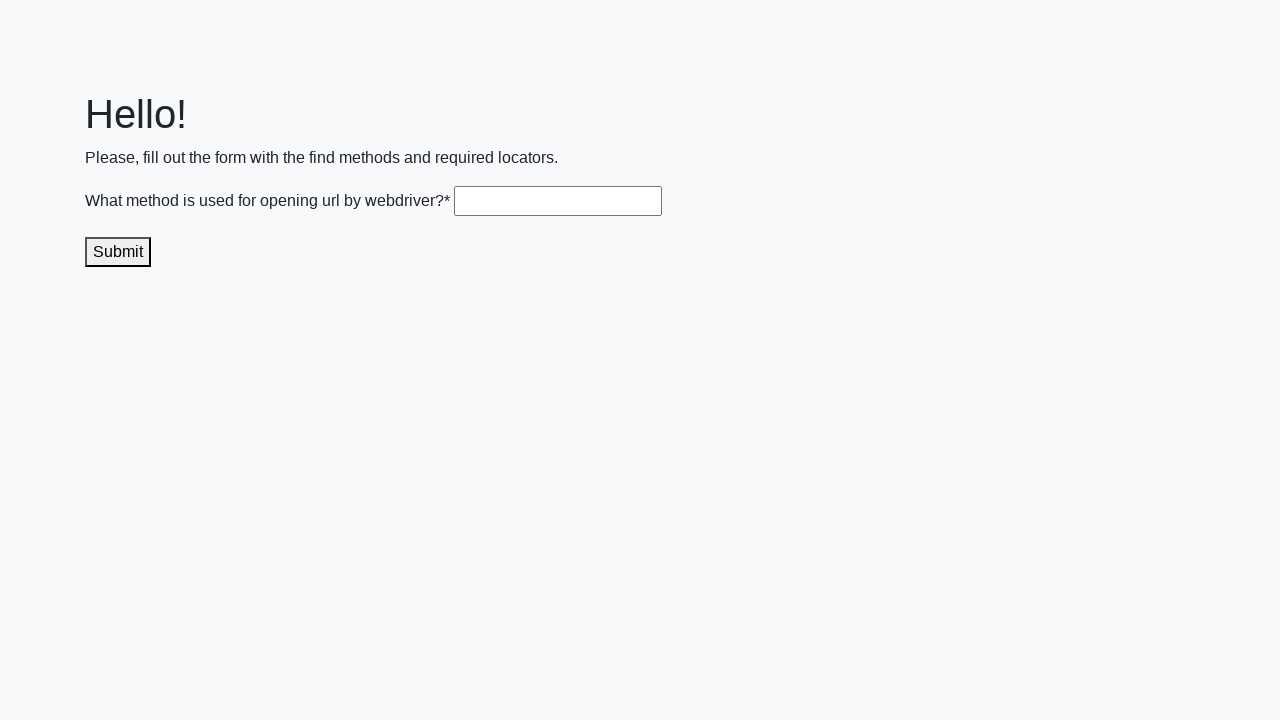

Waited 2 seconds for form submission to complete
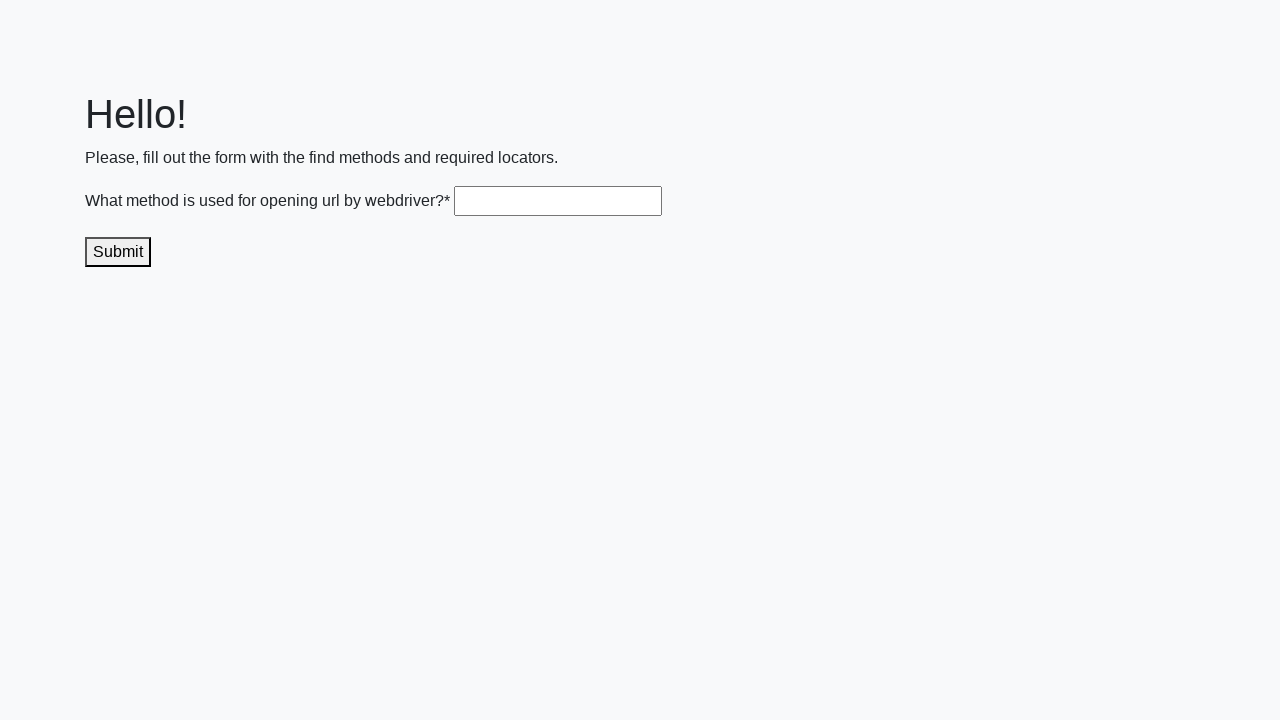

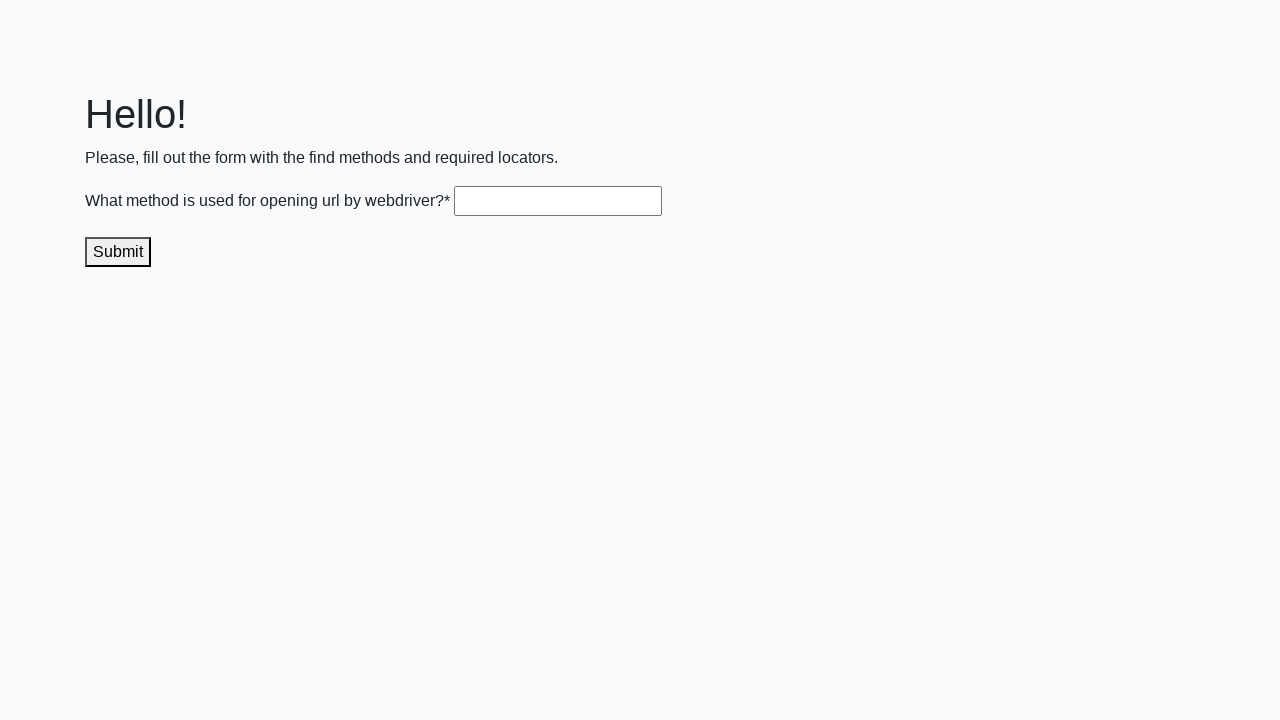